Tests a registration form by filling in various fields including text inputs, dropdowns, checkboxes, and radio buttons

Starting URL: https://demo.automationtesting.in/Register.html

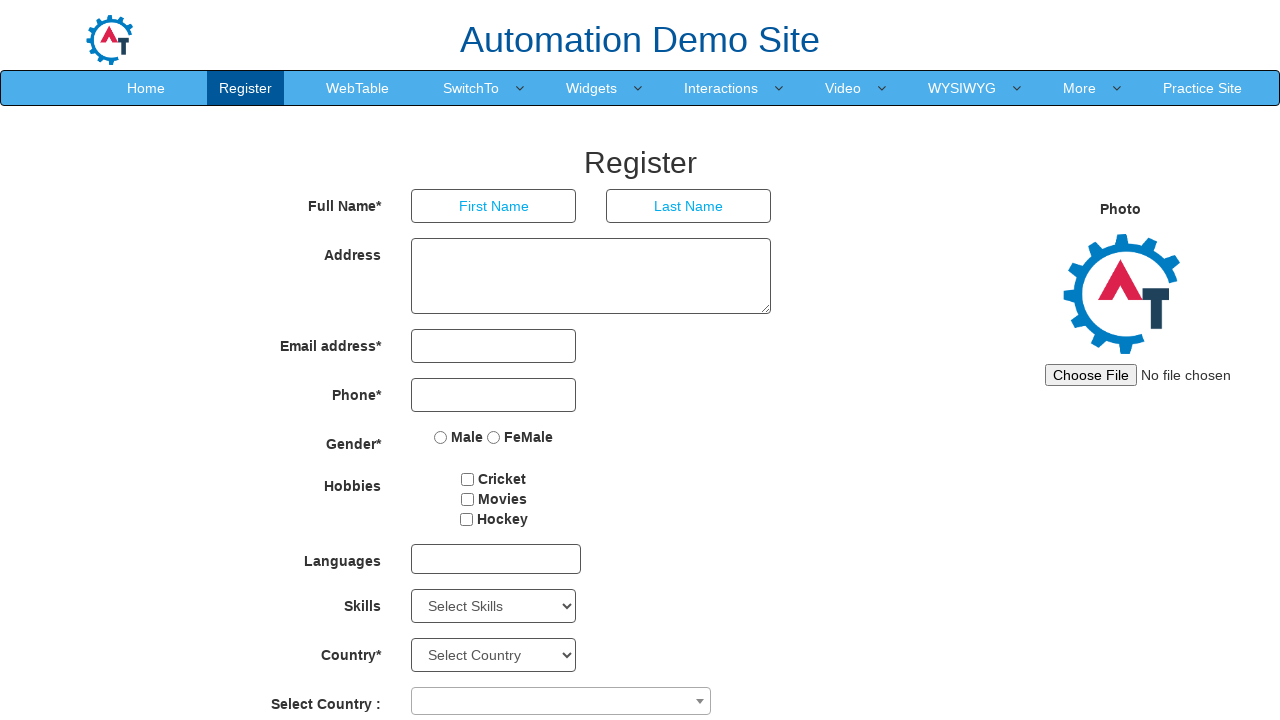

Filled First Name field with 'John' on input[placeholder='First Name']
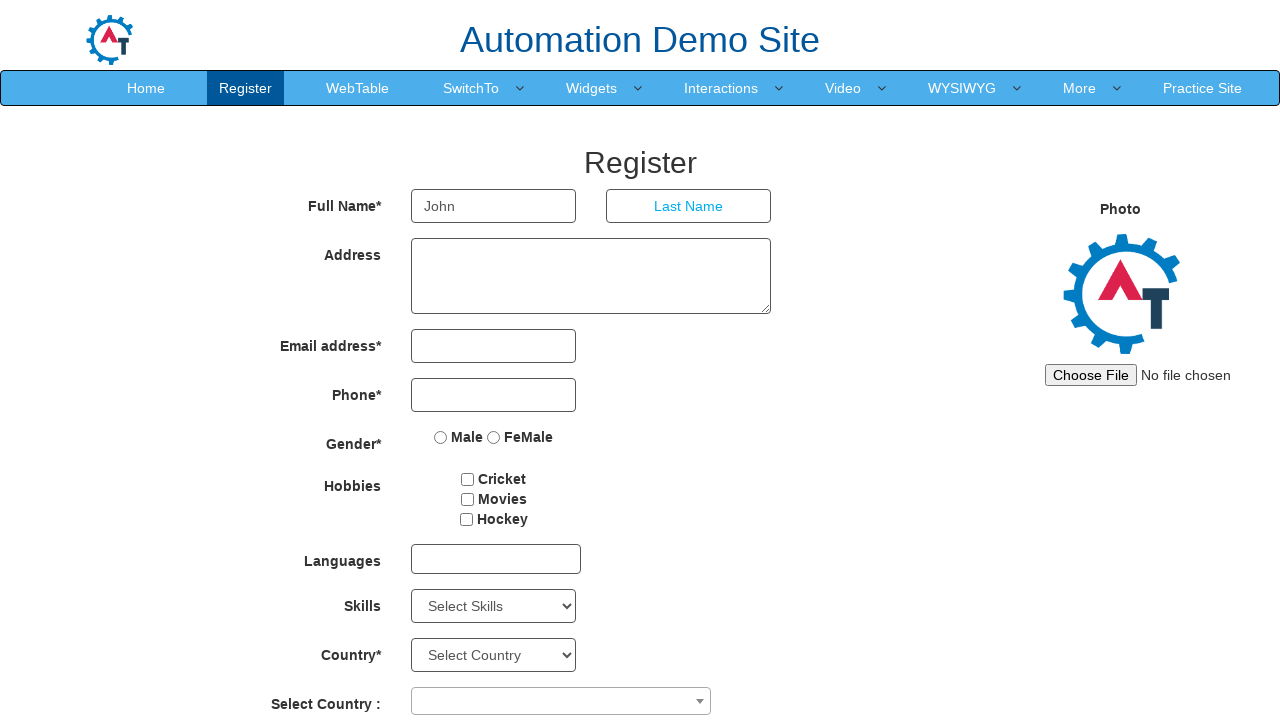

Filled Last Name field with 'Doe' on input[placeholder='Last Name']
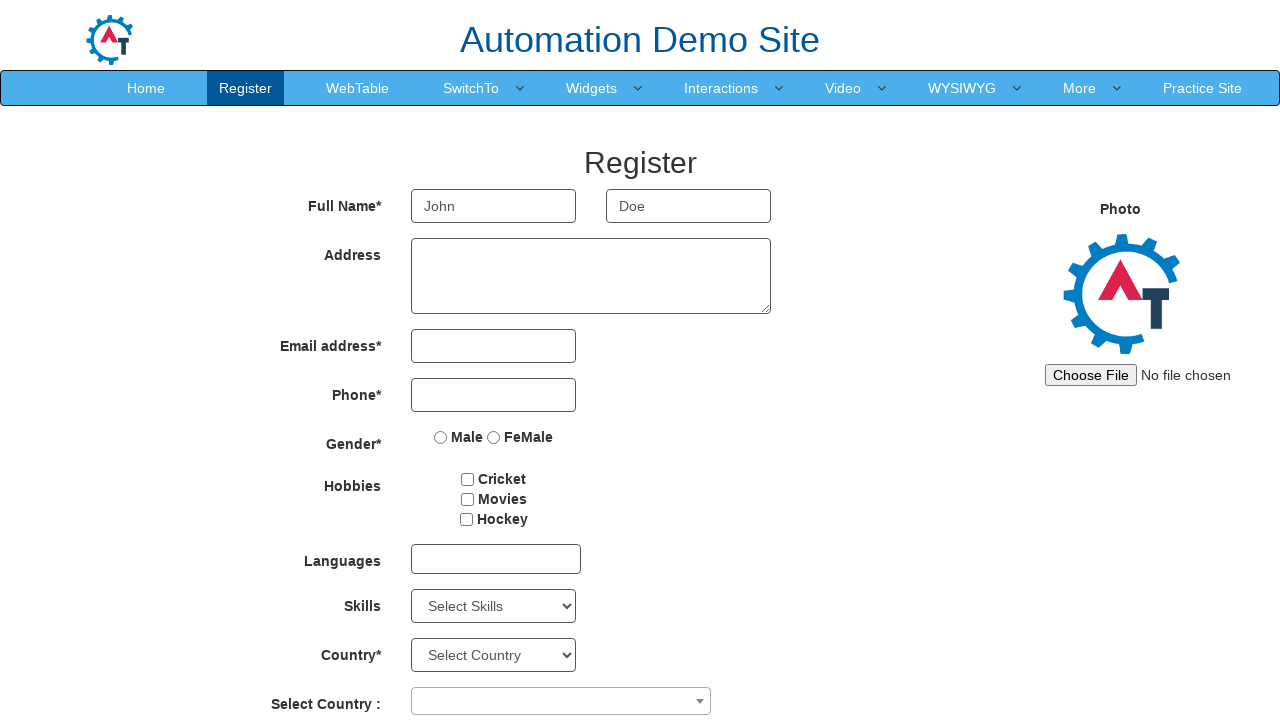

Filled Address field with '123 Main Street, New York' on textarea[ng-model='Adress']
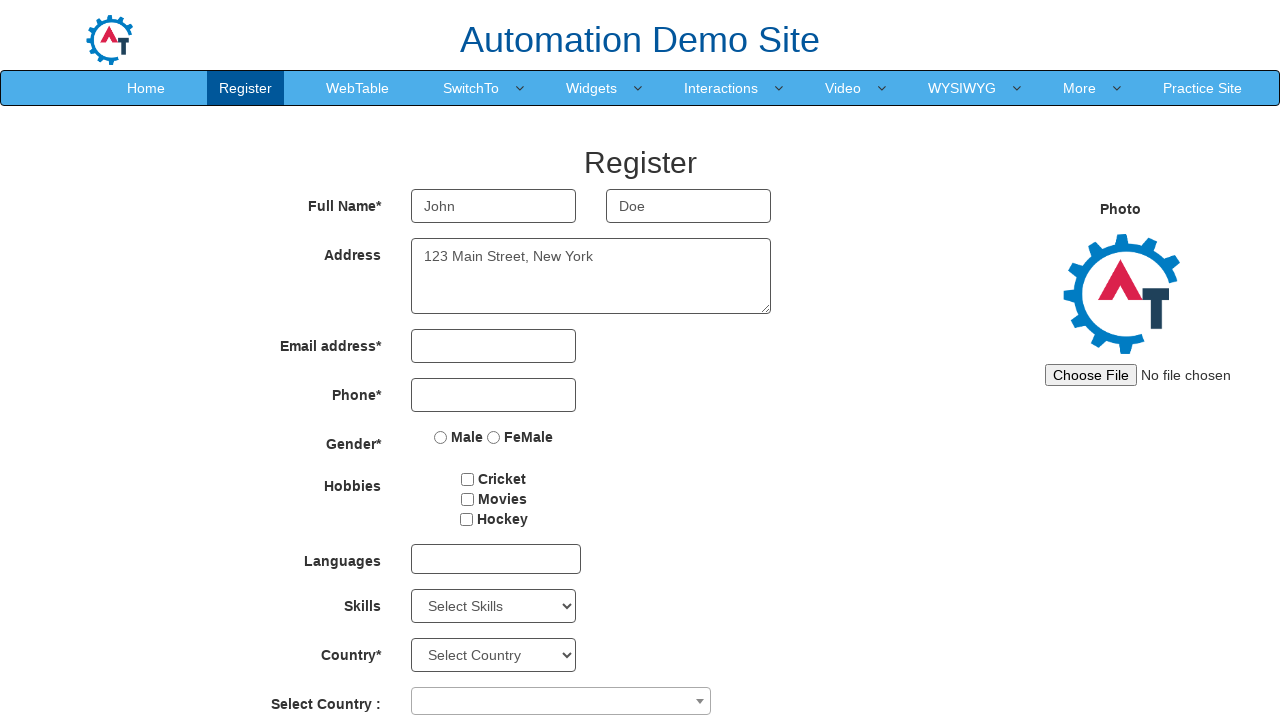

Filled Email field with 'johndoe@example.com' on input[ng-model='EmailAdress']
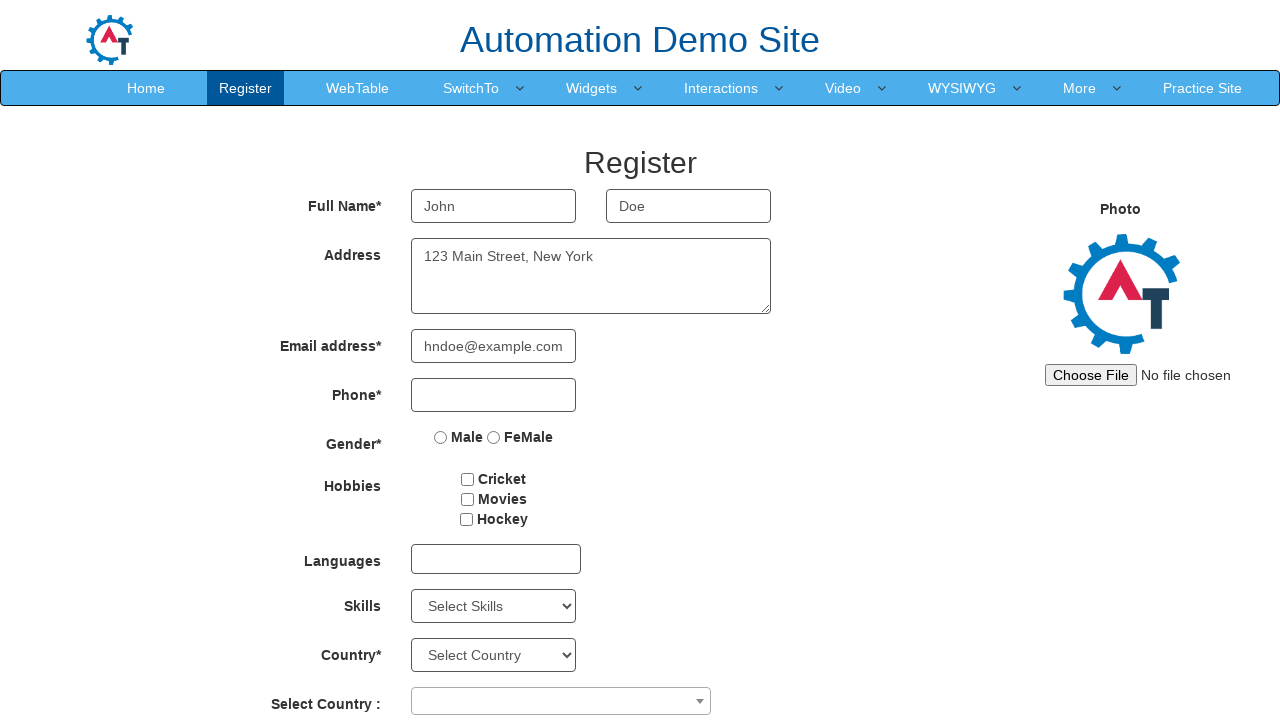

Filled Phone field with '9876543210' on input[ng-model='Phone']
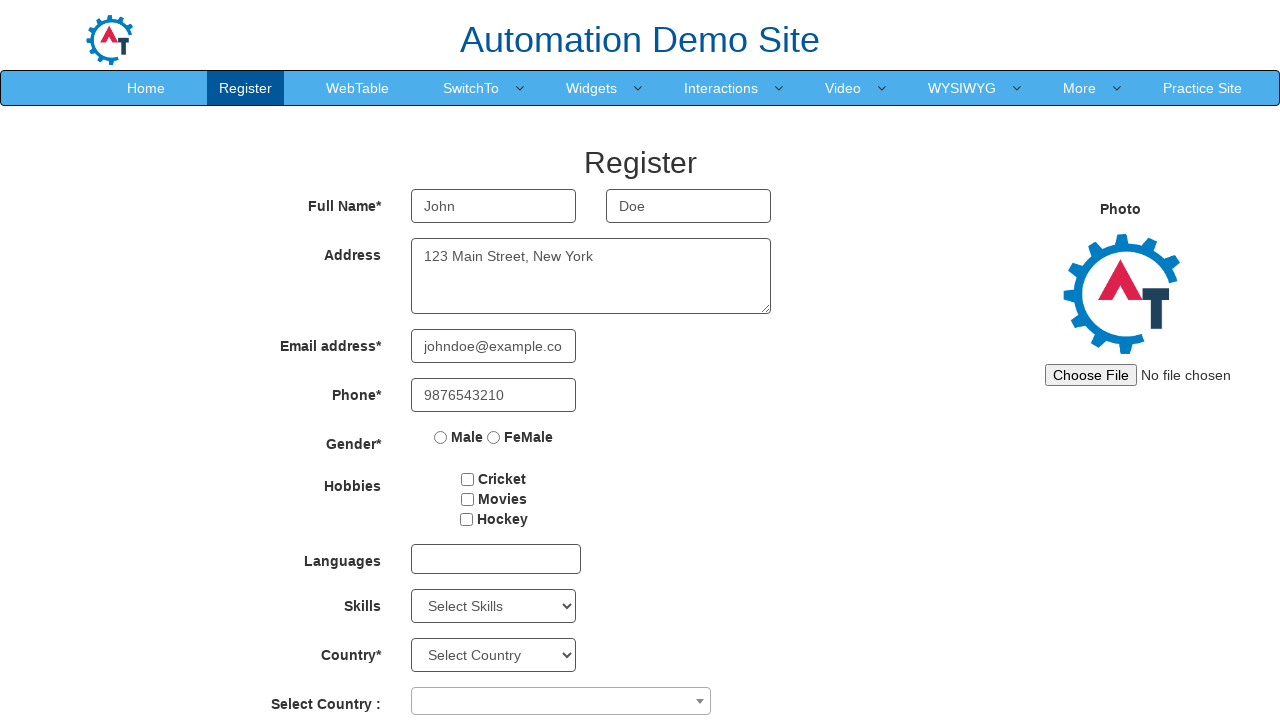

Selected Gender 'Male' at (441, 437) on input[value='Male']
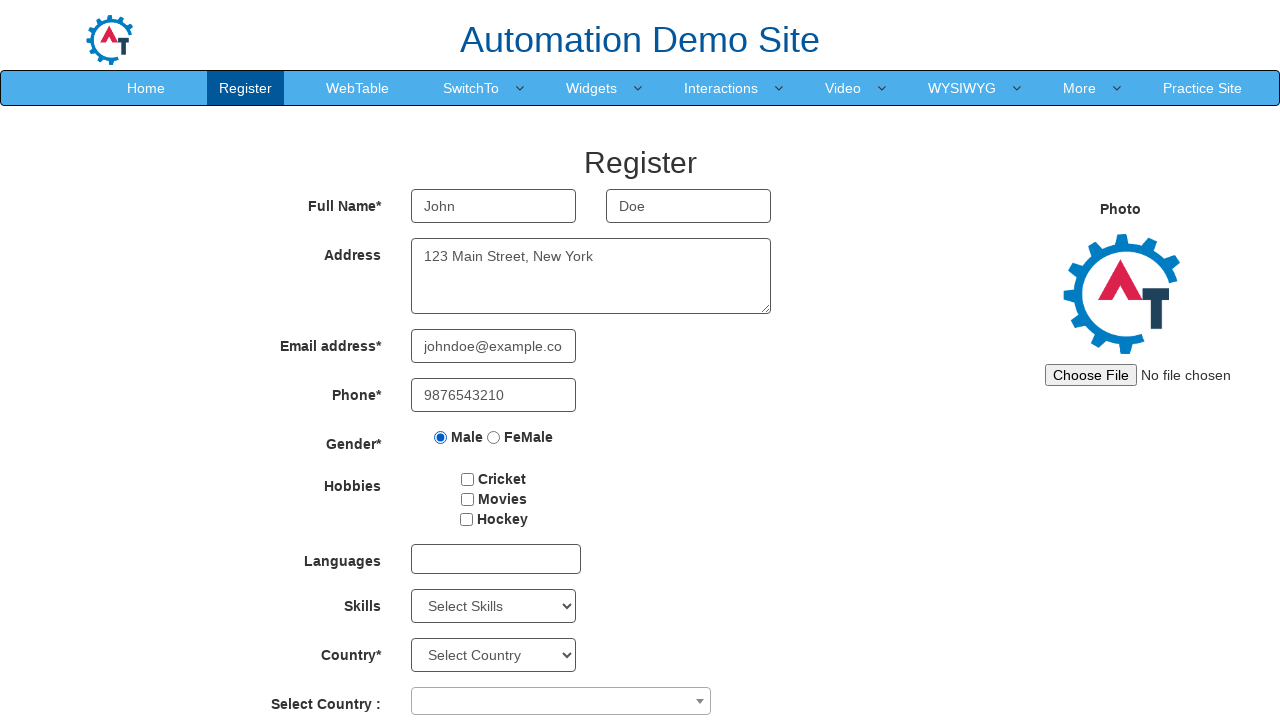

Selected Hobby 'Cricket' at (468, 479) on #checkbox1
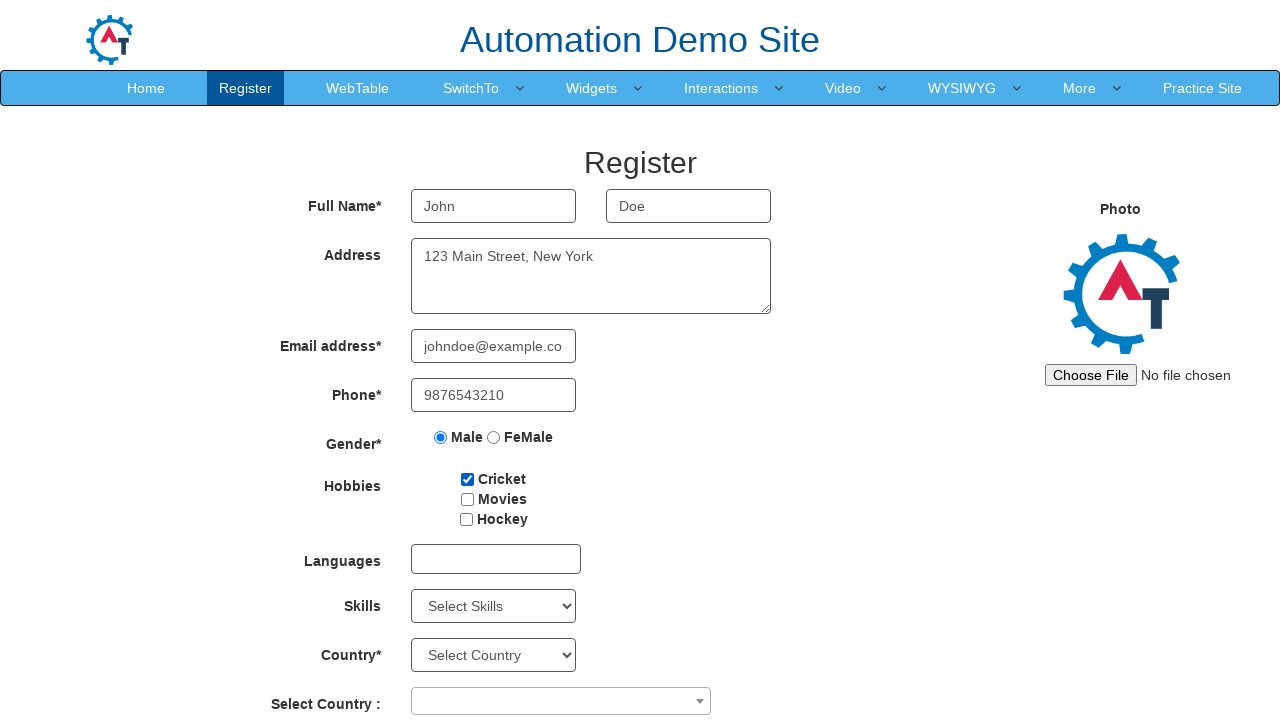

Selected Hobby 'Movies' at (467, 499) on #checkbox2
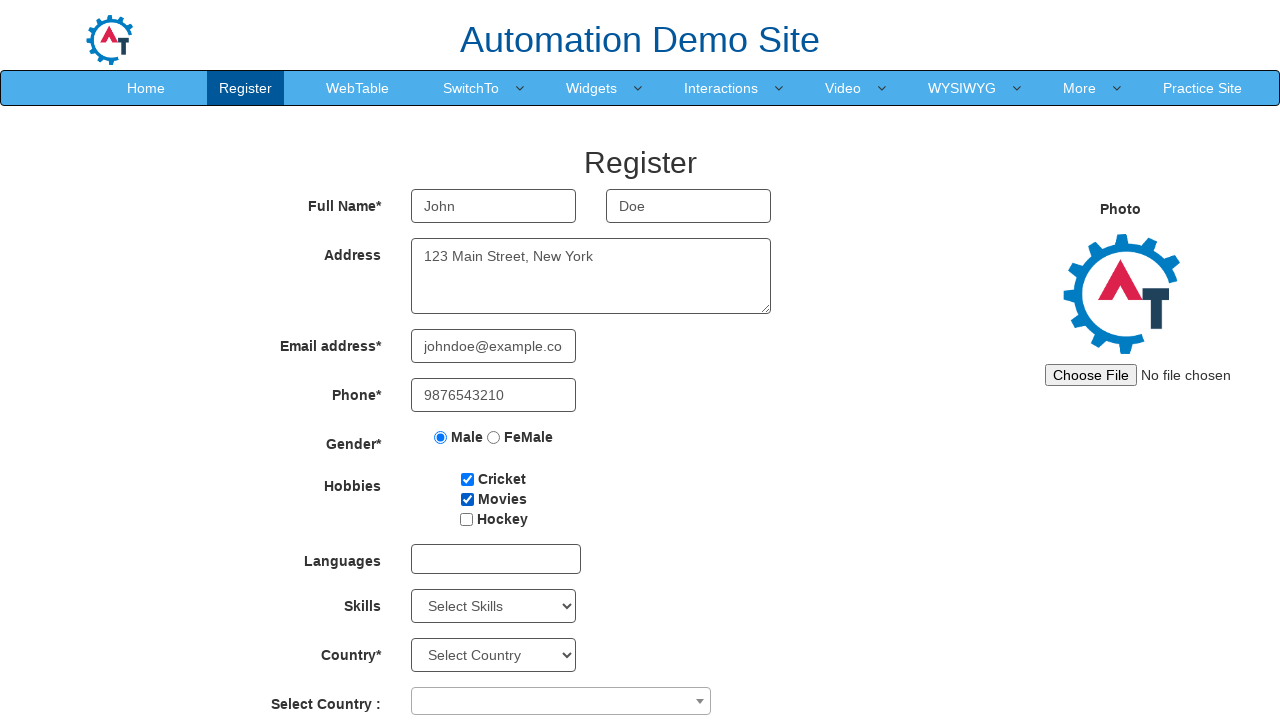

Clicked Language dropdown to open it at (496, 559) on #msdd
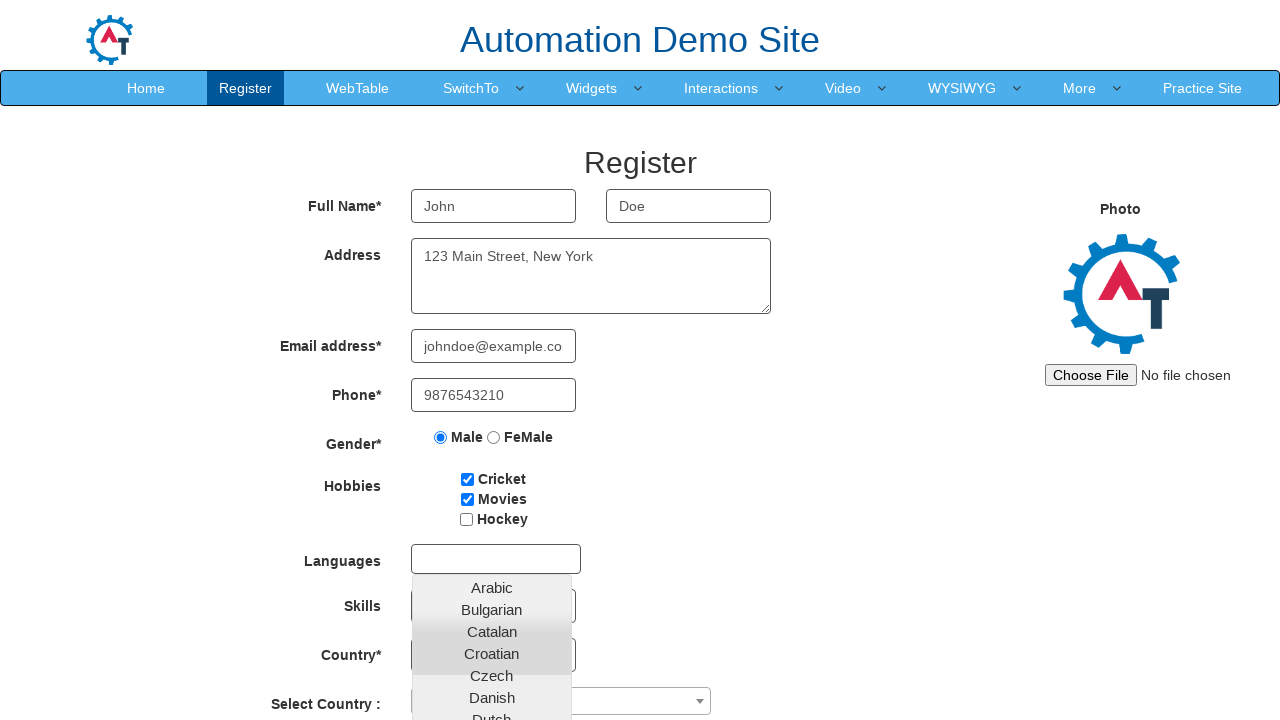

Waited 1 second for language dropdown to fully load
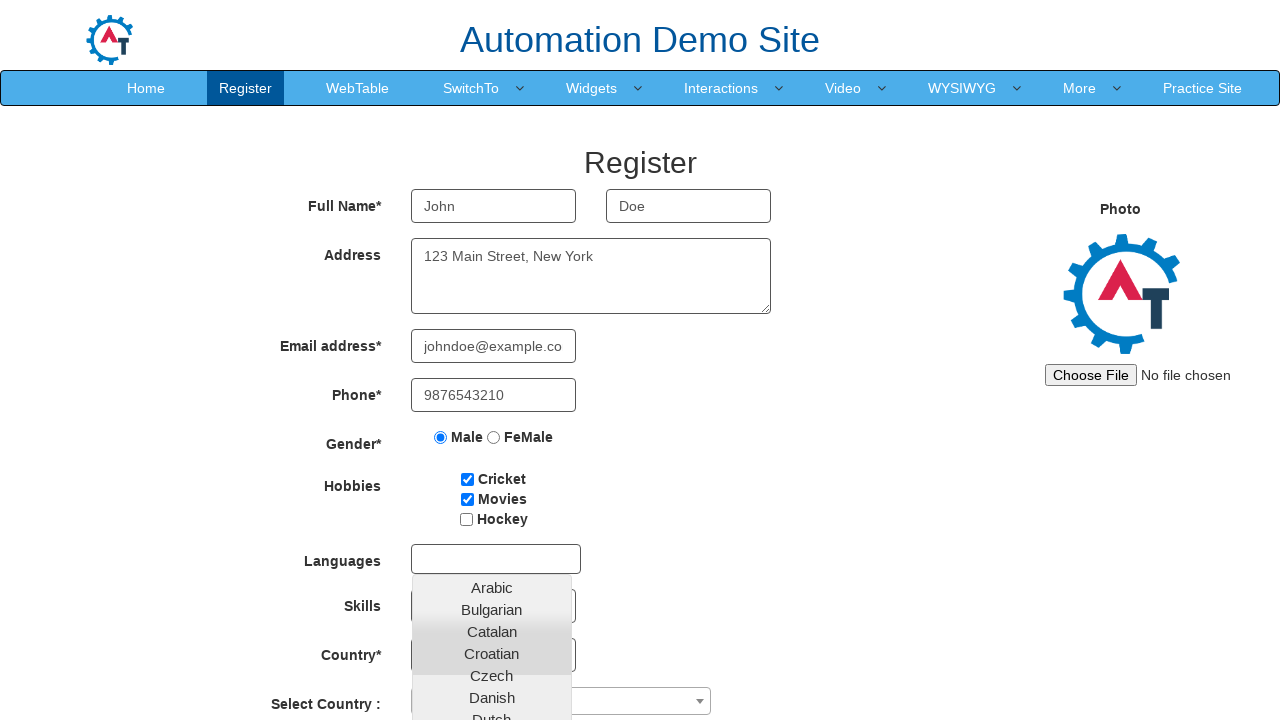

Located English language option
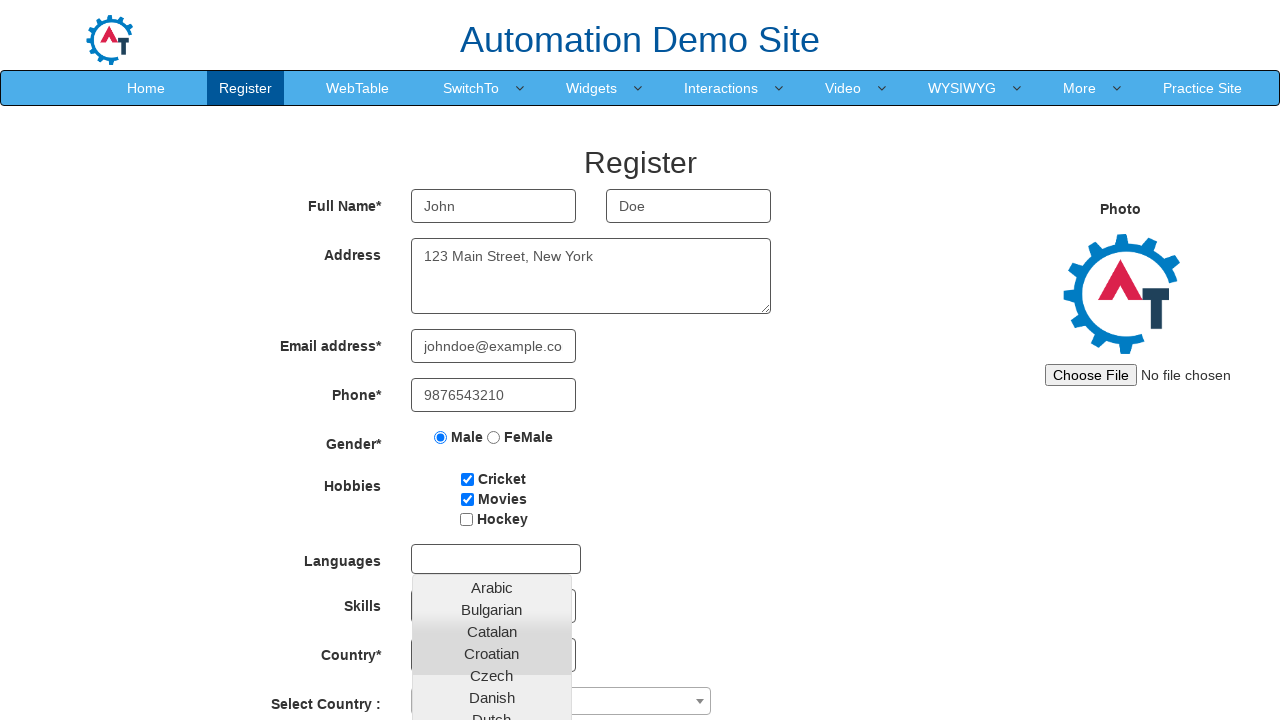

Scrolled English option into view
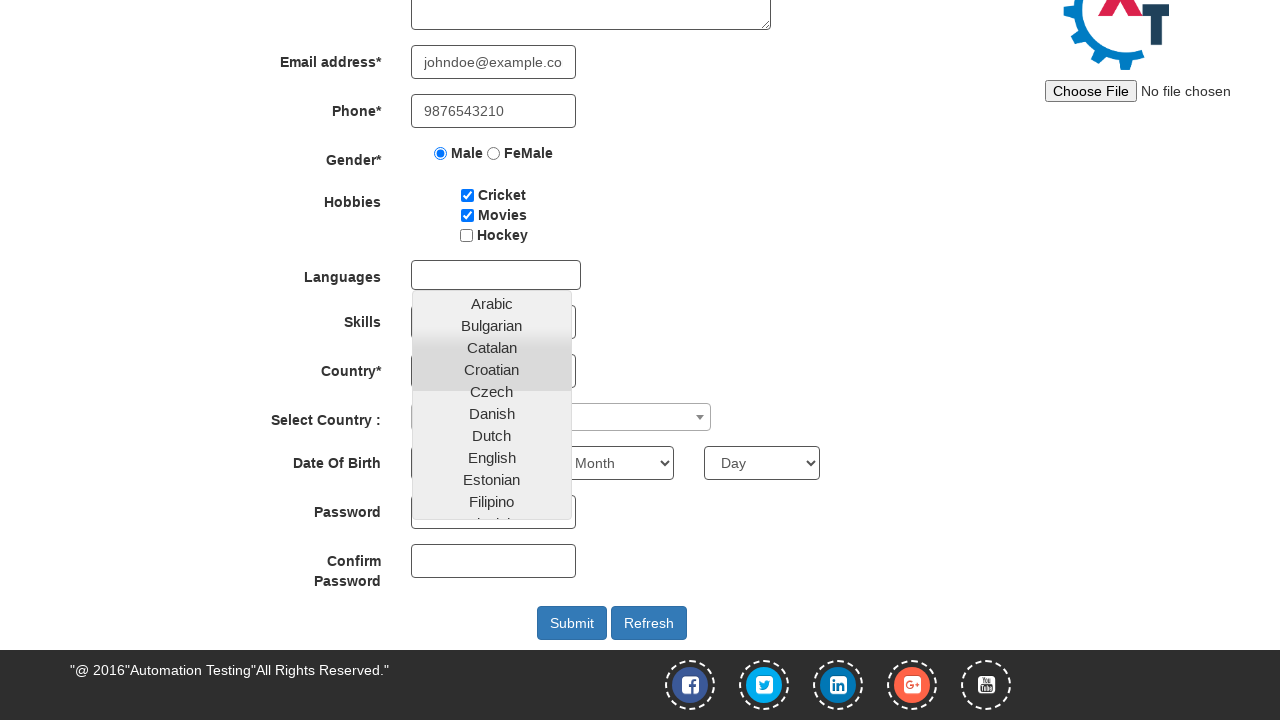

Selected Language 'English' at (492, 457) on xpath=//a[text()='English']
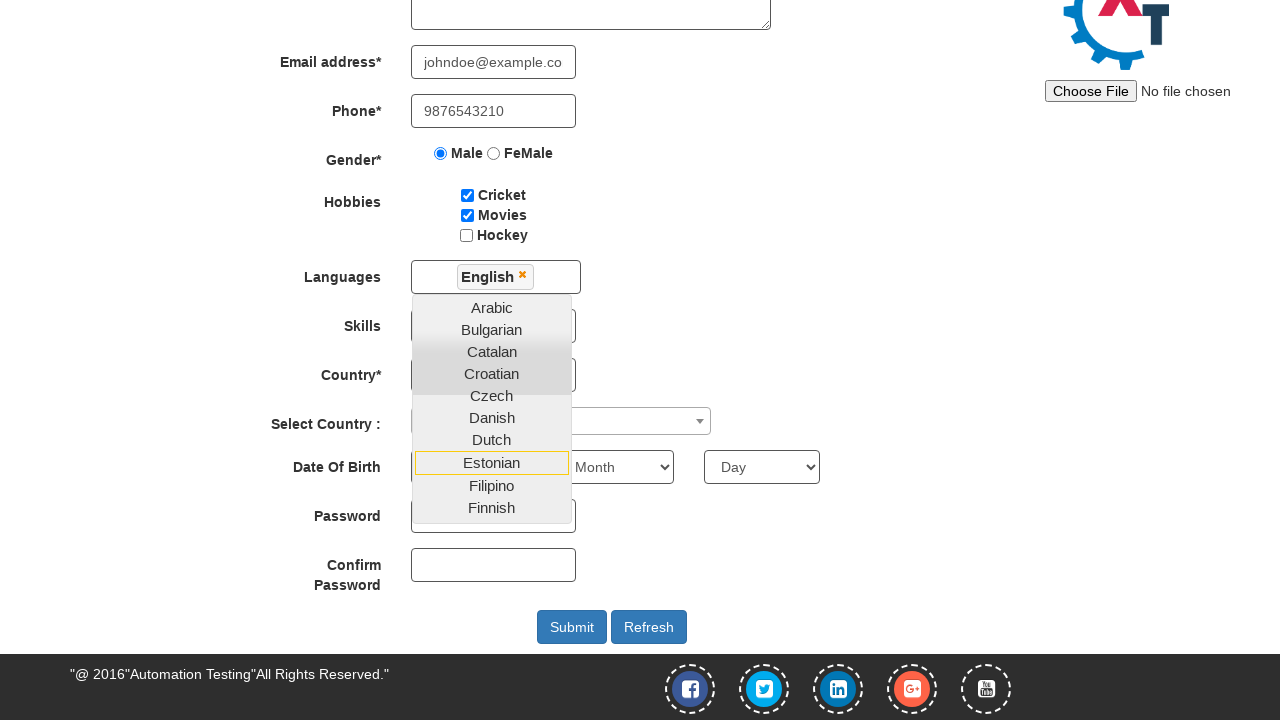

Selected Language 'Spanish' at (492, 408) on xpath=//a[text()='Spanish']
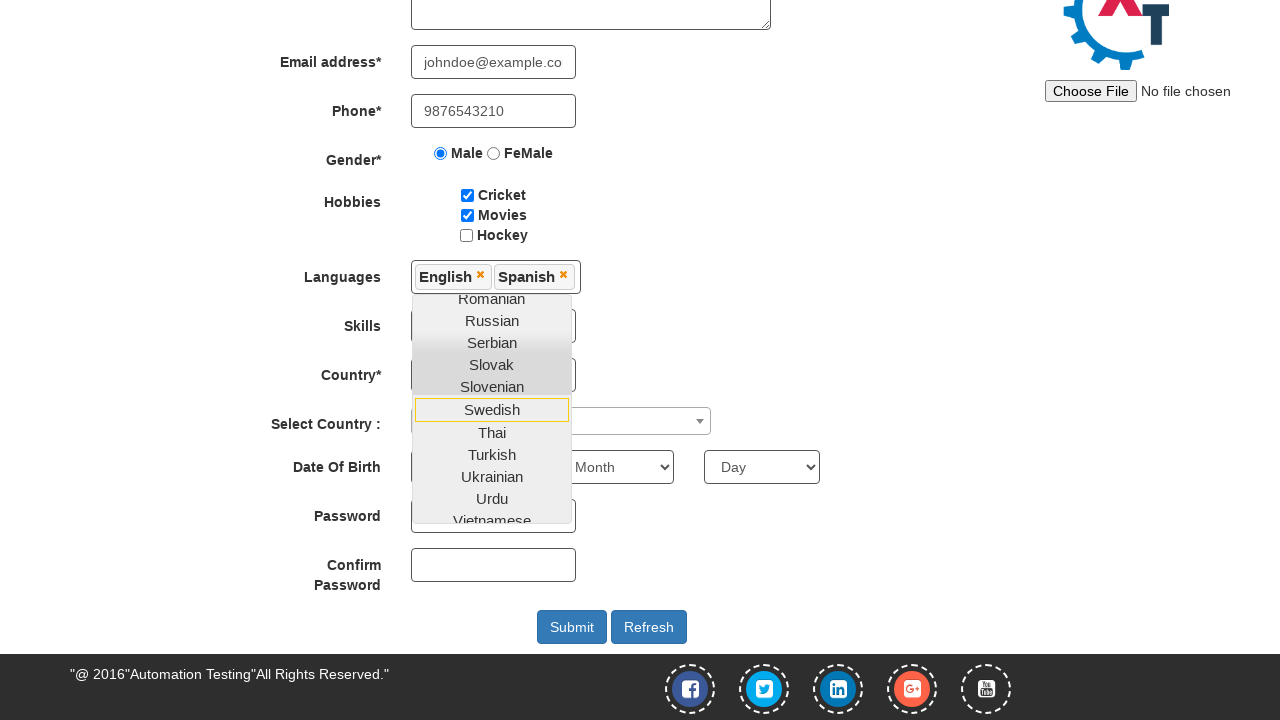

Closed language dropdown by clicking body at (640, 360) on body
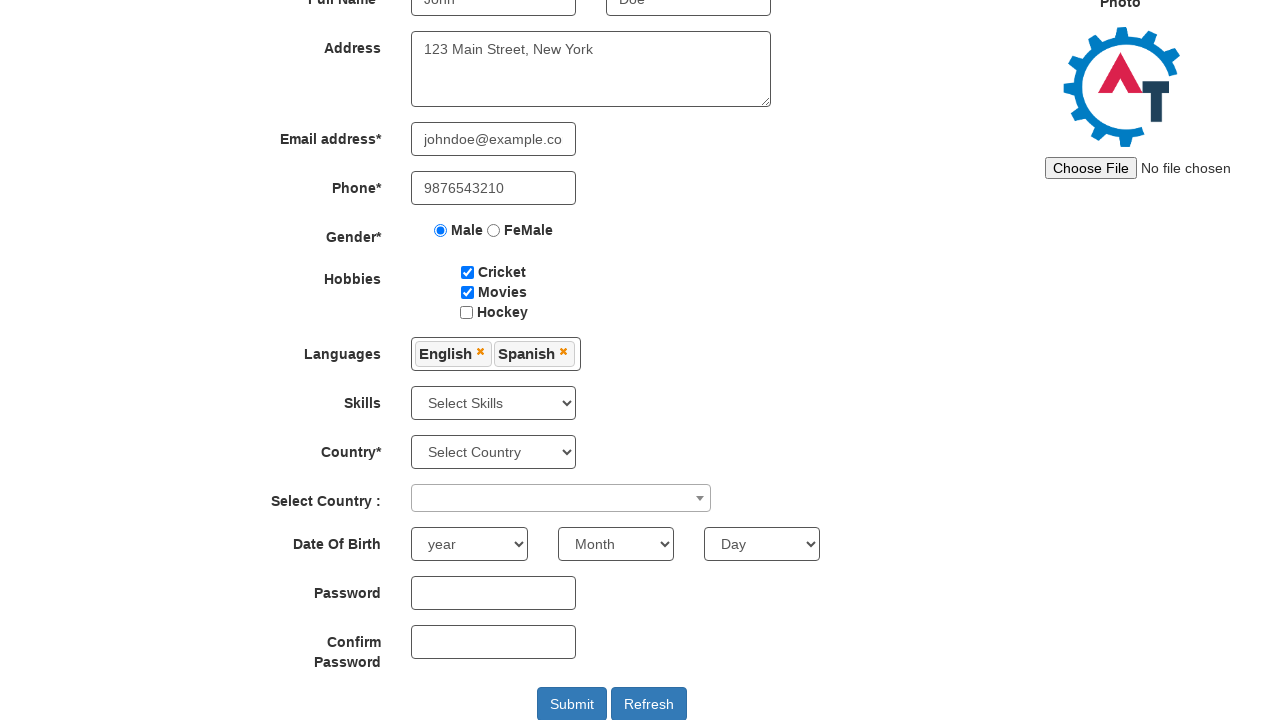

Selected Skill 'Java' from dropdown on #Skills
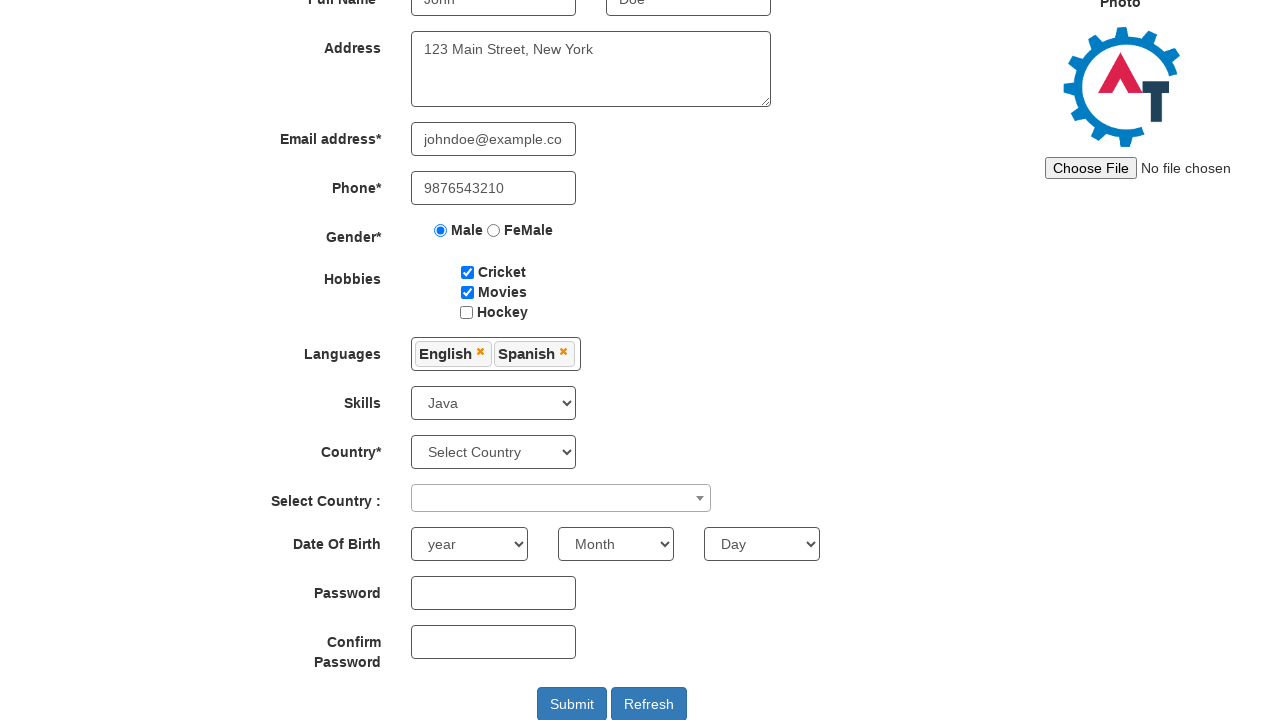

Selected Birth Year '1990' on #yearbox
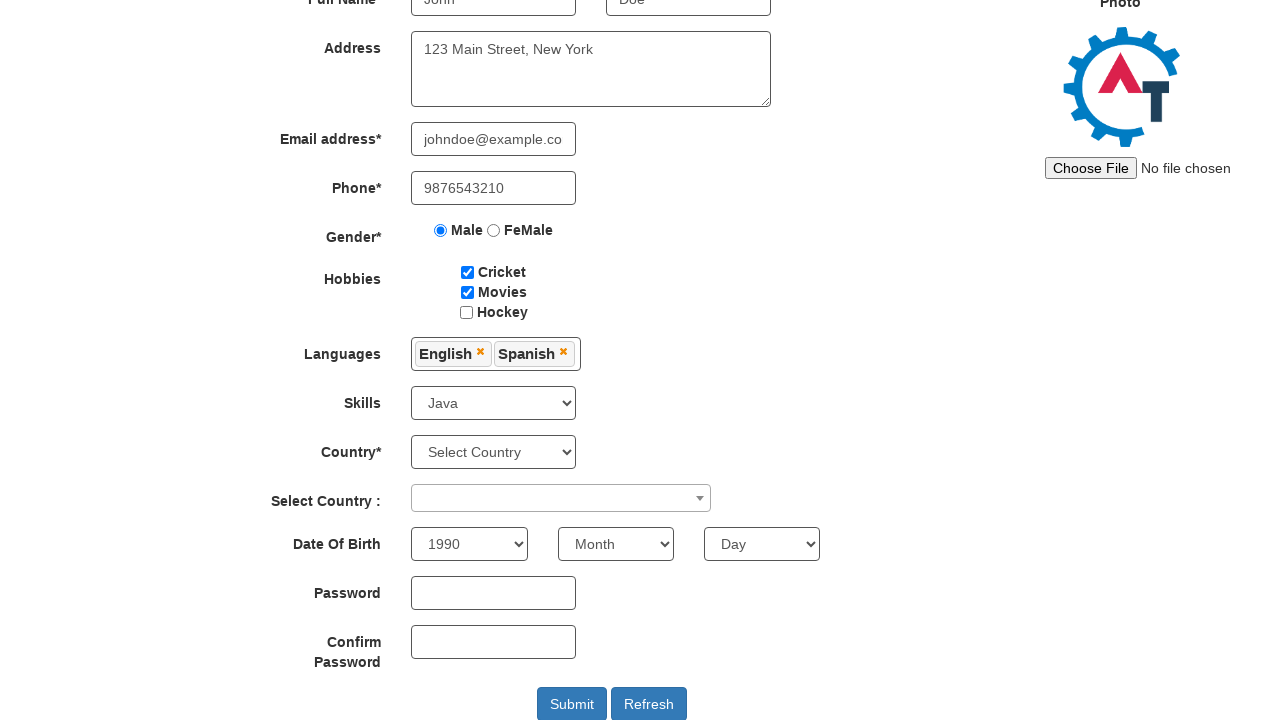

Selected Birth Month 'February' on select[placeholder='Month']
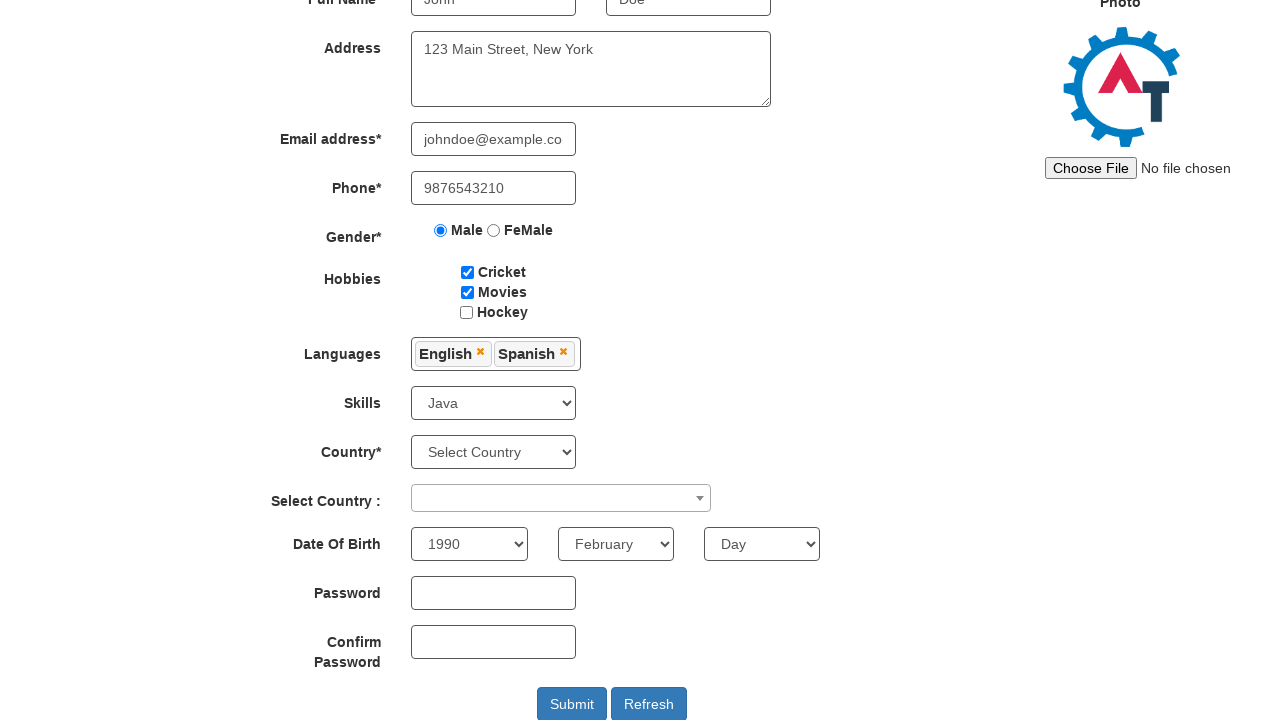

Selected Birth Day '15' on #daybox
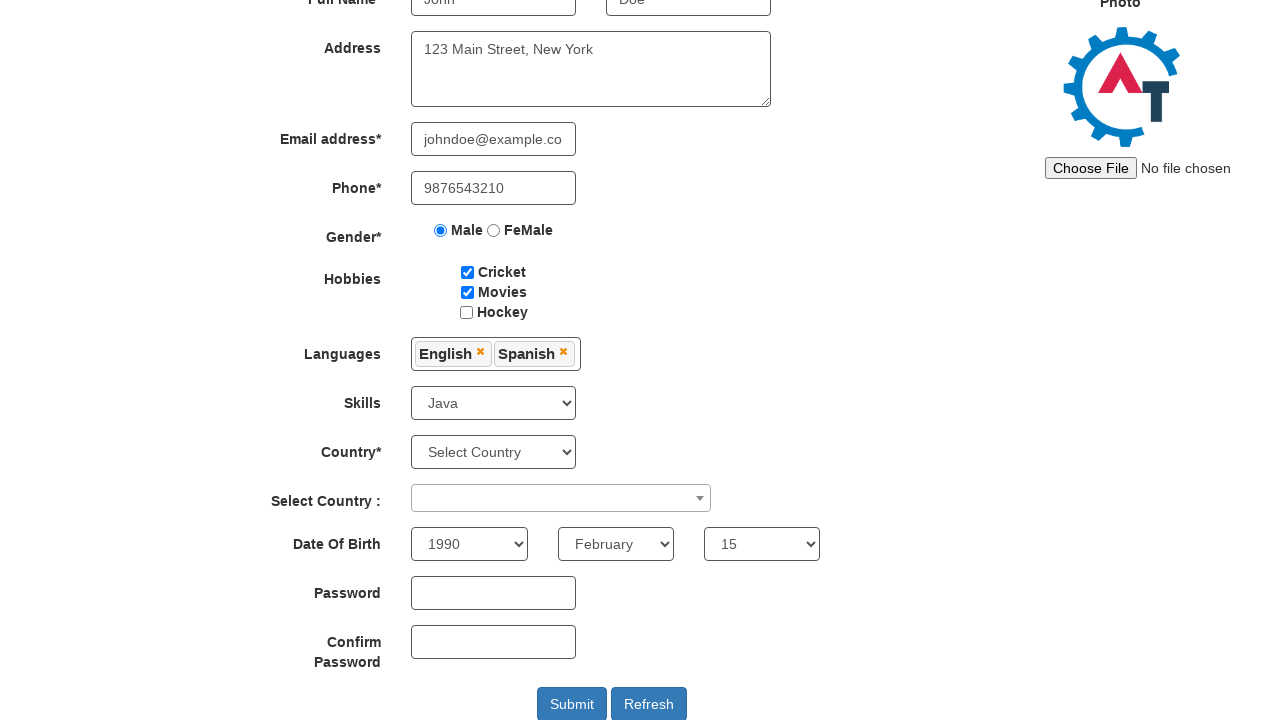

Filled Password field with 'Password123' on #firstpassword
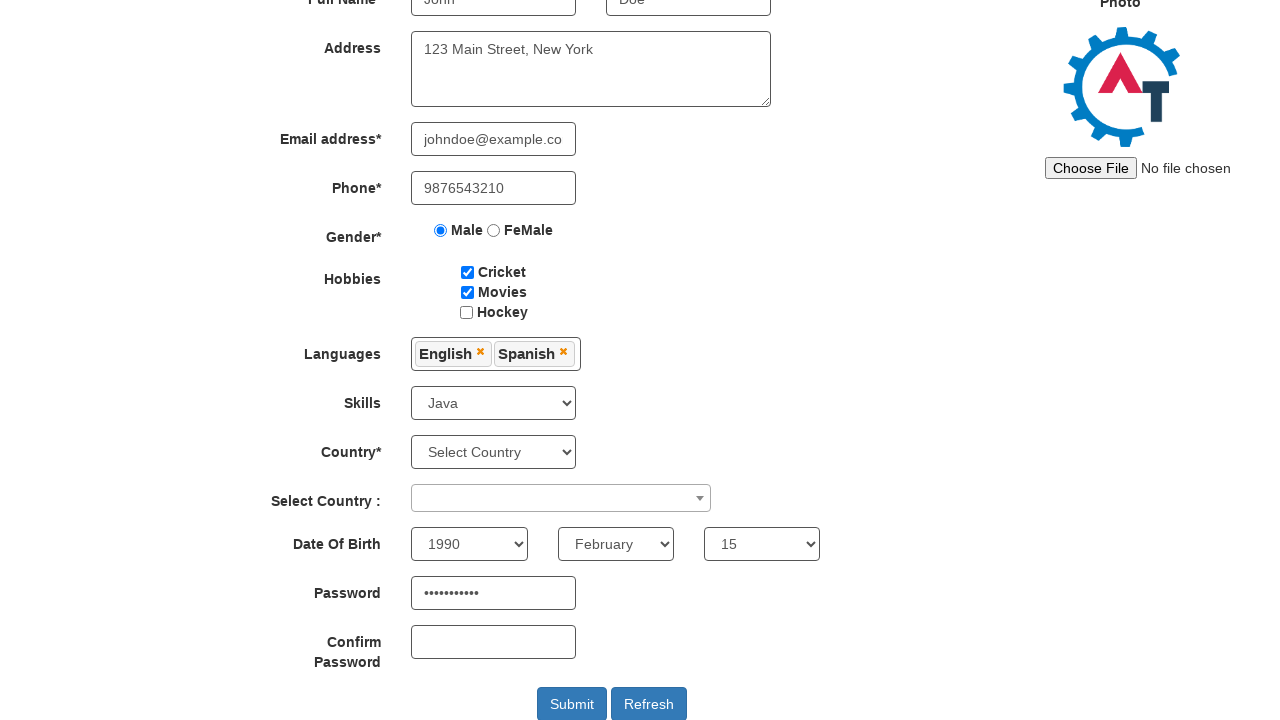

Filled Confirm Password field with 'Password123' on #secondpassword
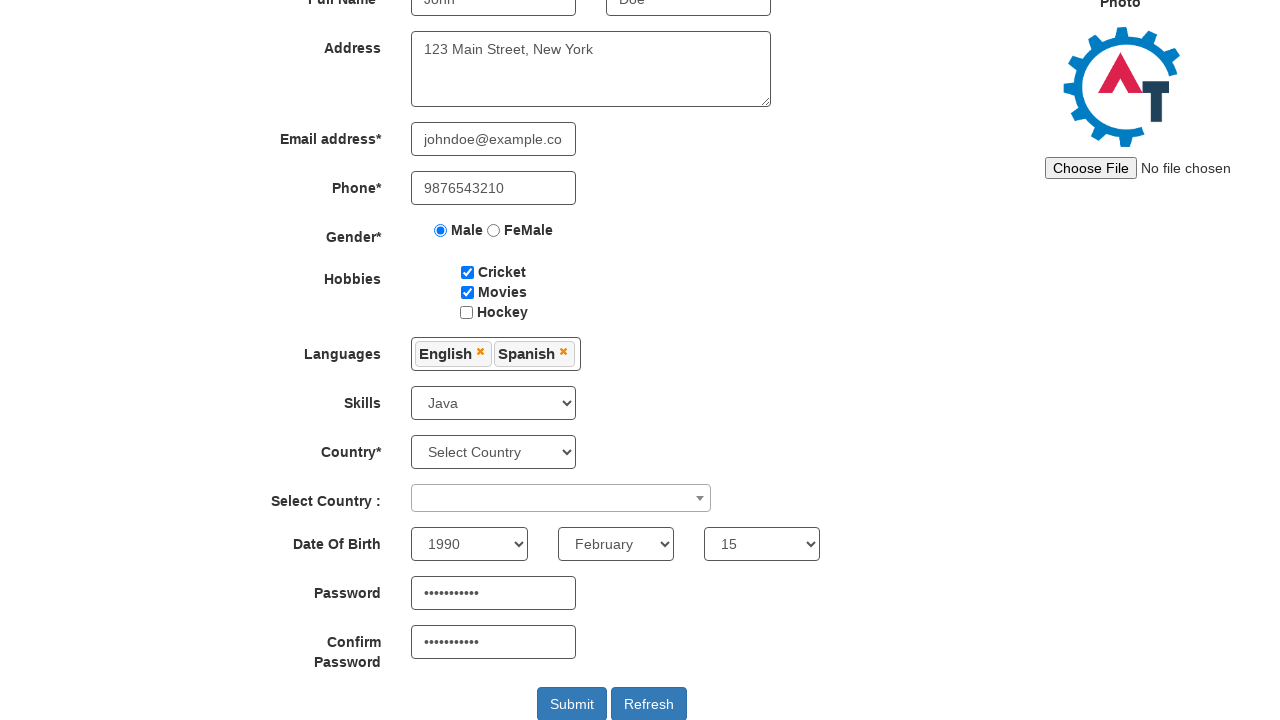

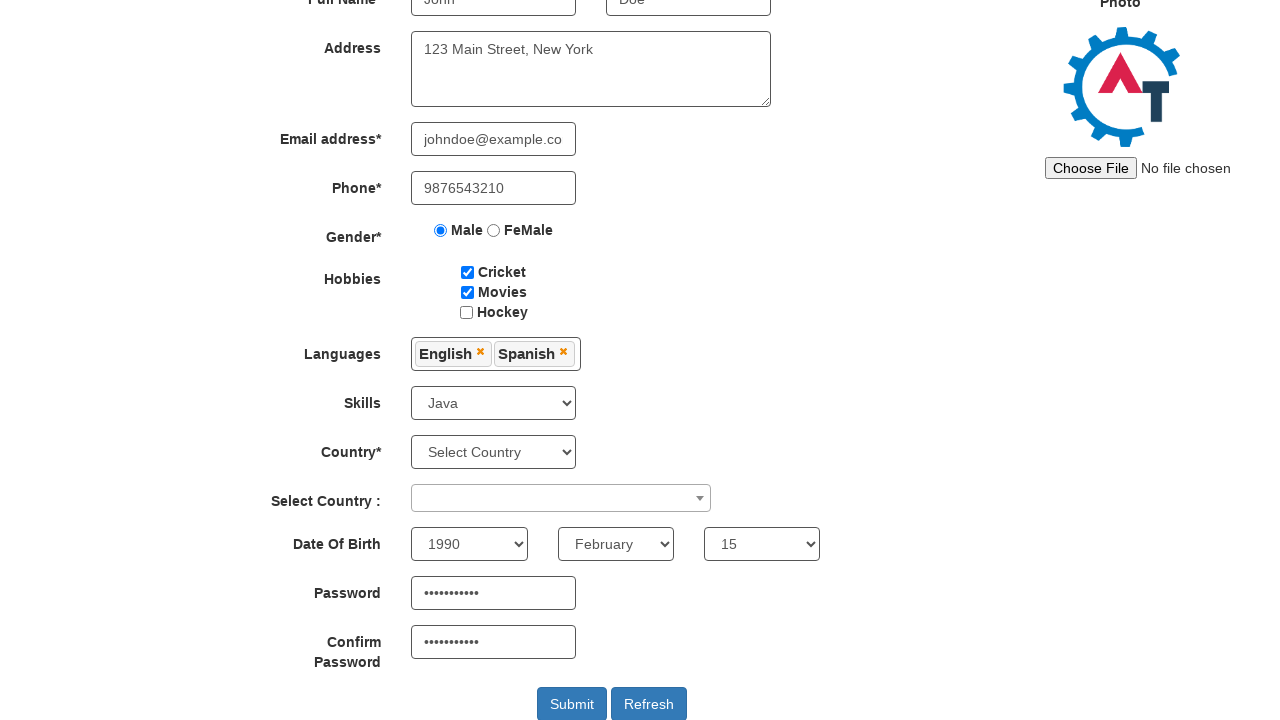